Tests browser window handling by clicking a link that opens a new window, then switching between window handles to return to the original window.

Starting URL: https://the-internet.herokuapp.com/windows

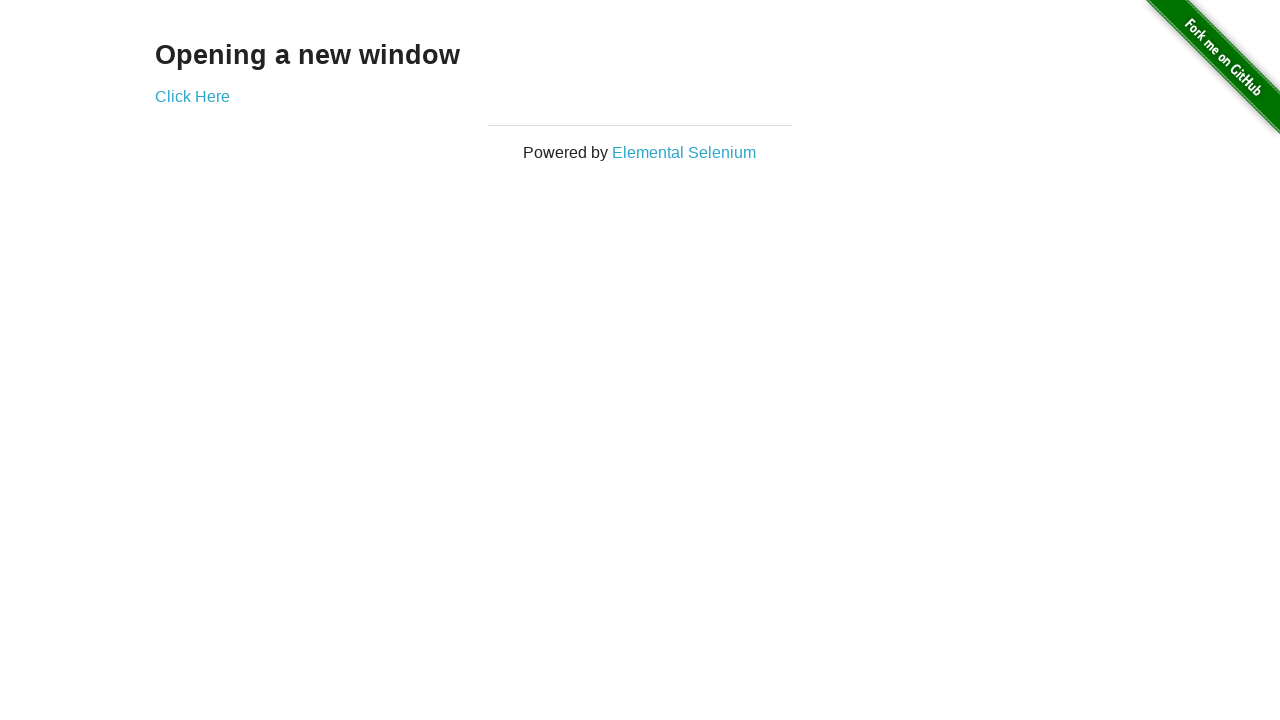

Clicked 'Click Here' link to open new window at (192, 96) on text=Click Here
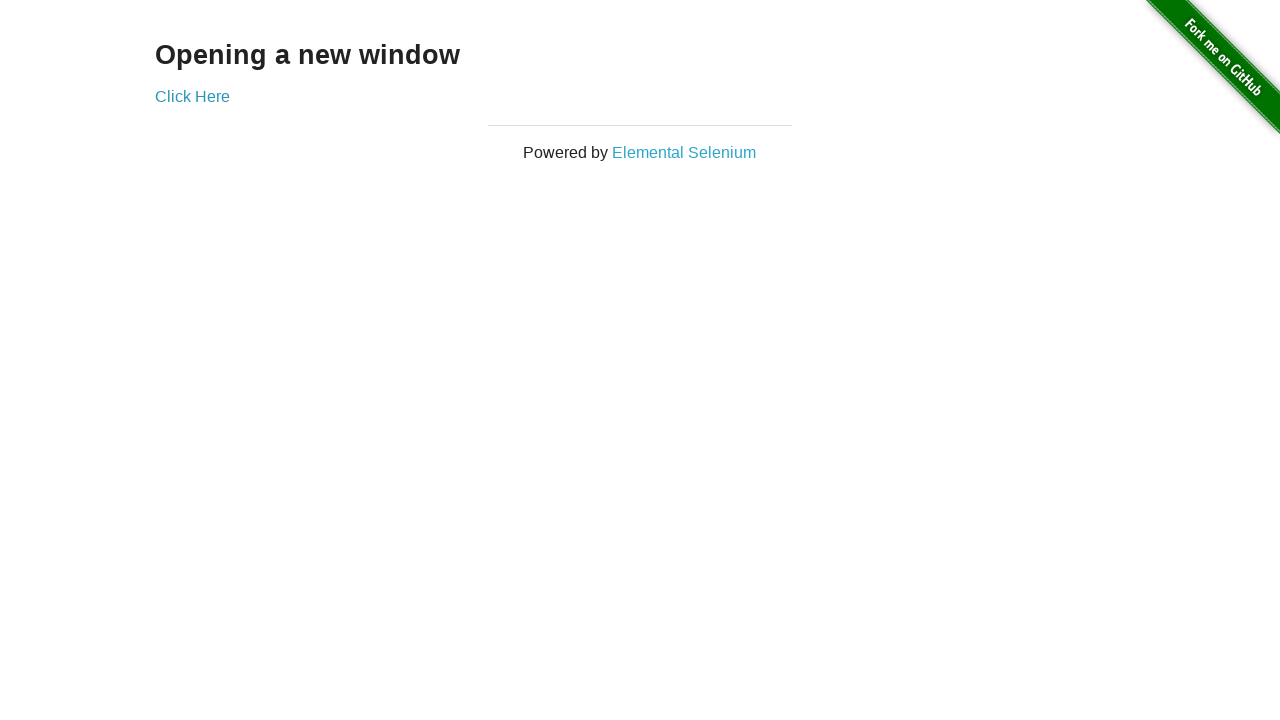

New window opened and captured at (192, 96) on text=Click Here
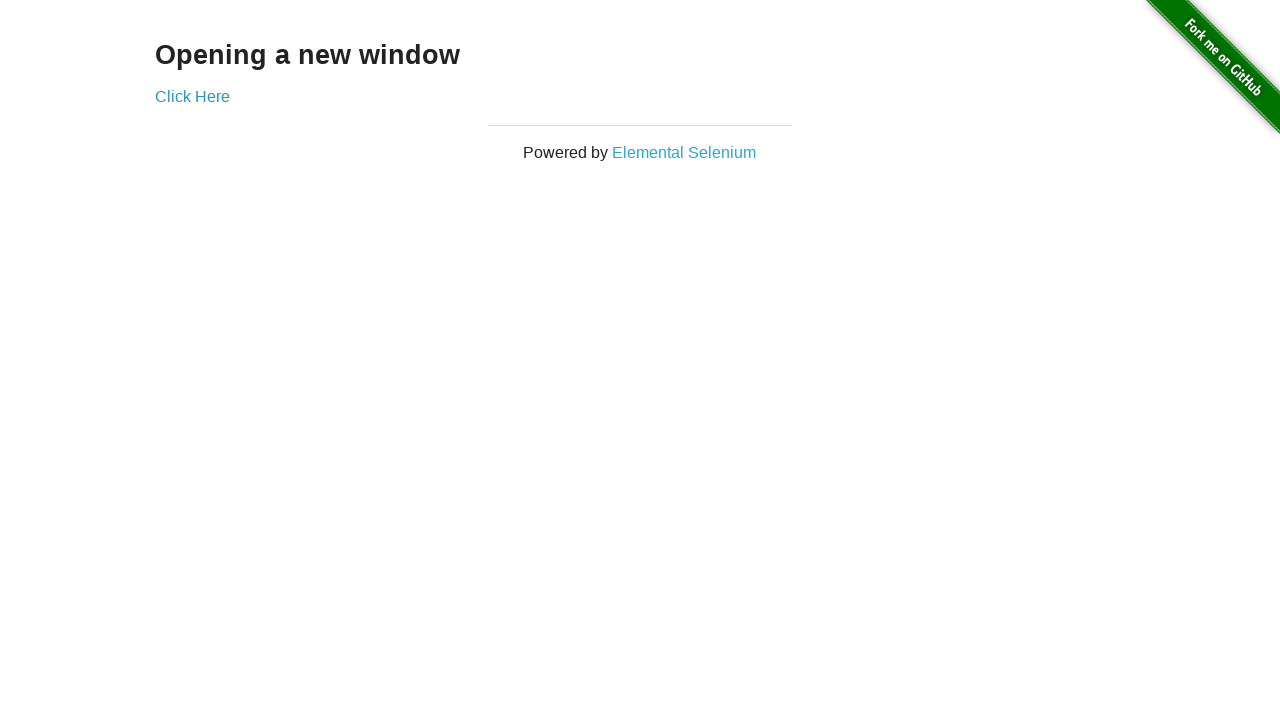

Retrieved new page object from context
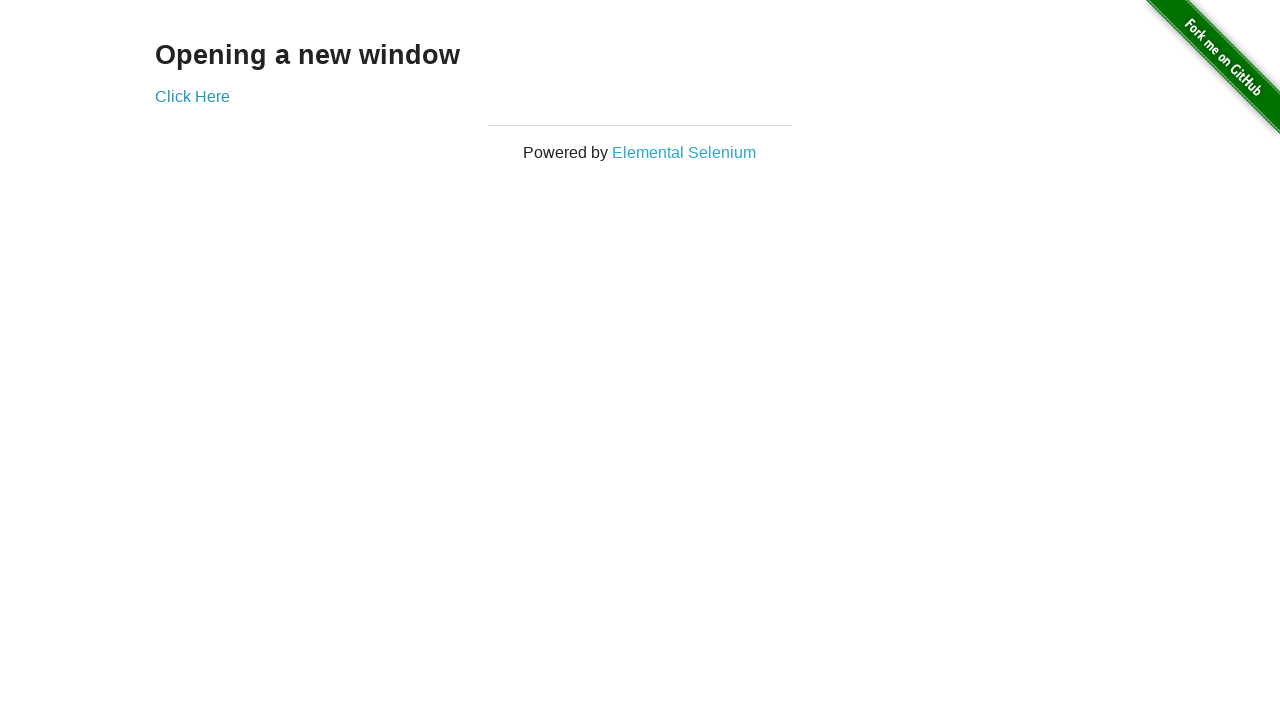

New window page loaded completely
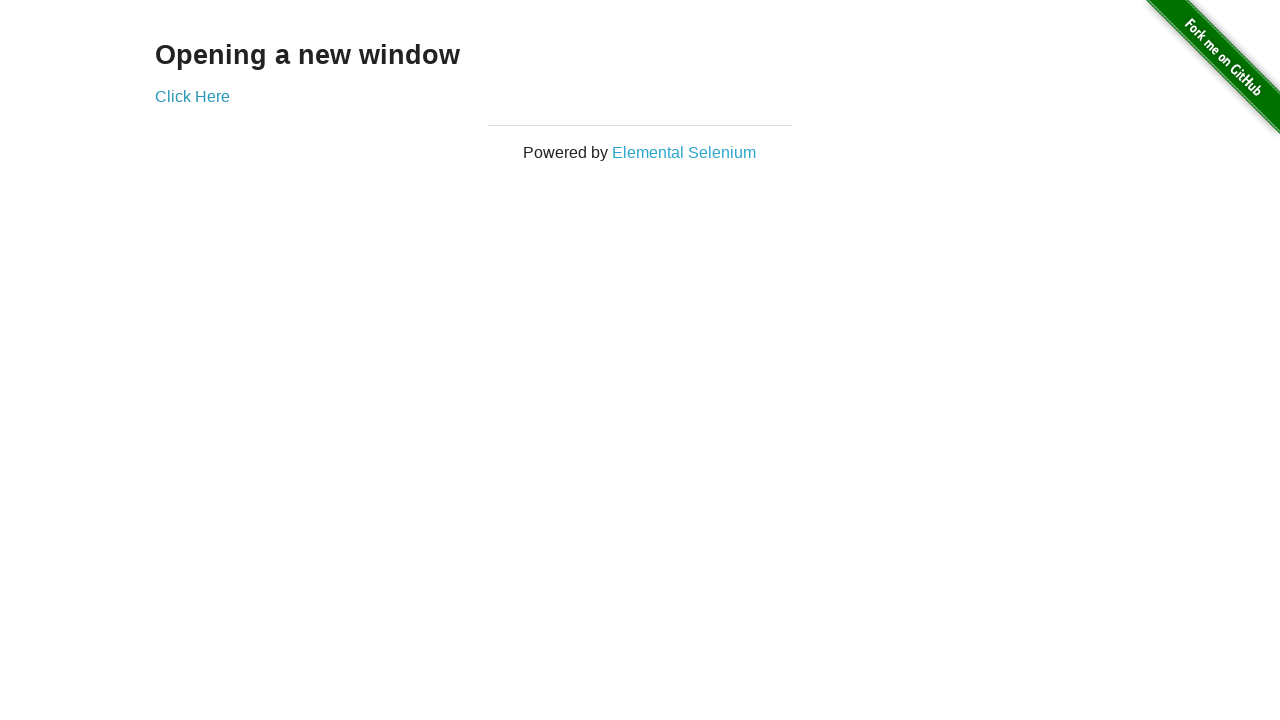

Switched back to original window by bringing it to front
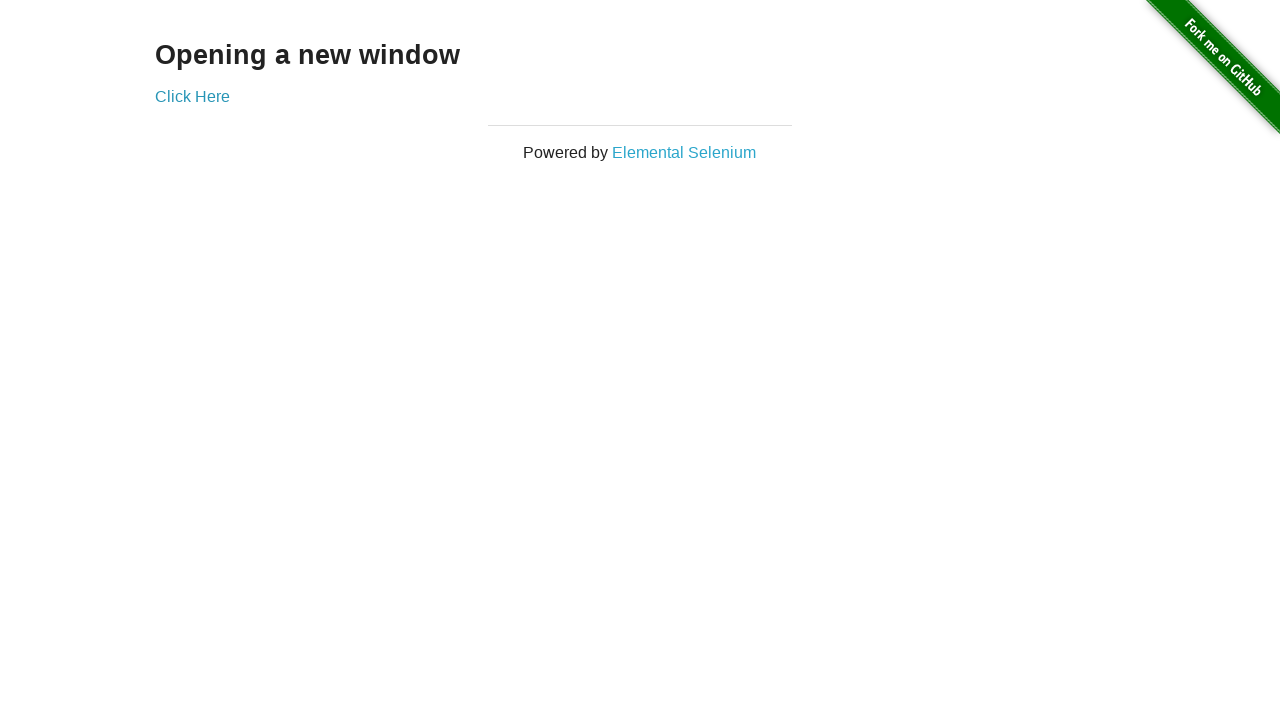

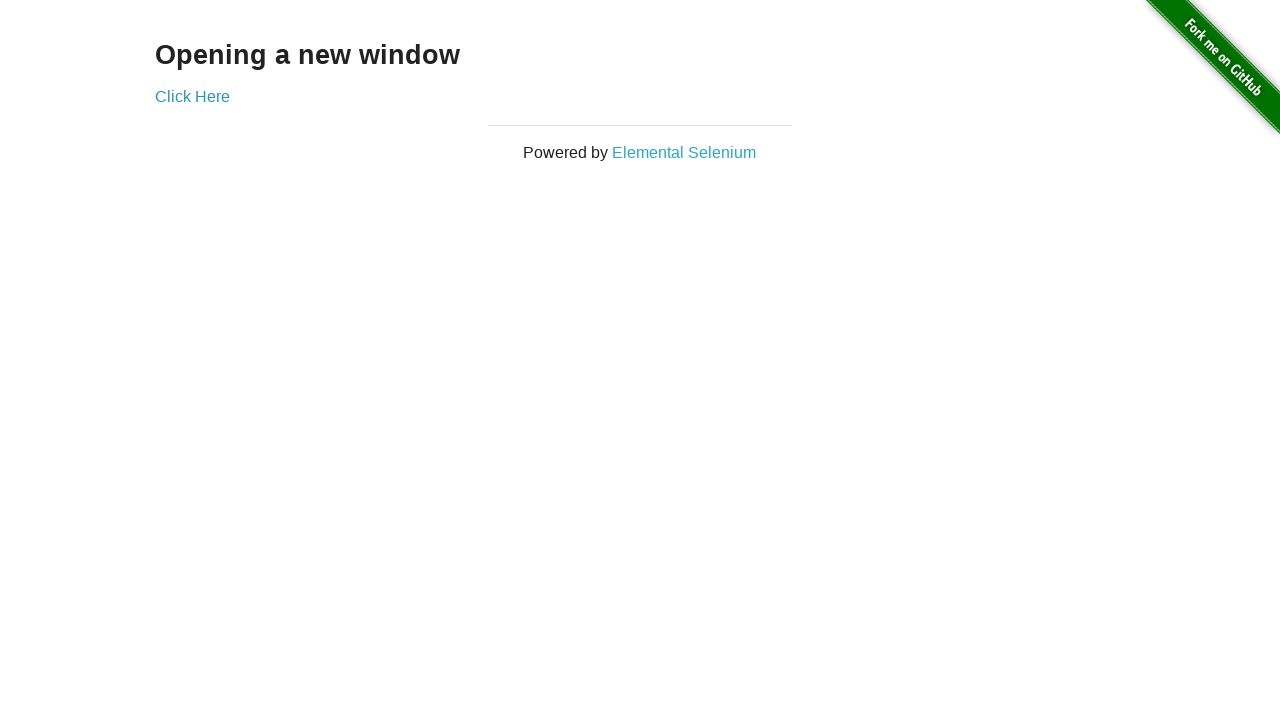